Tests that the Email column can be sorted in ascending order by clicking the column header

Starting URL: http://the-internet.herokuapp.com/tables

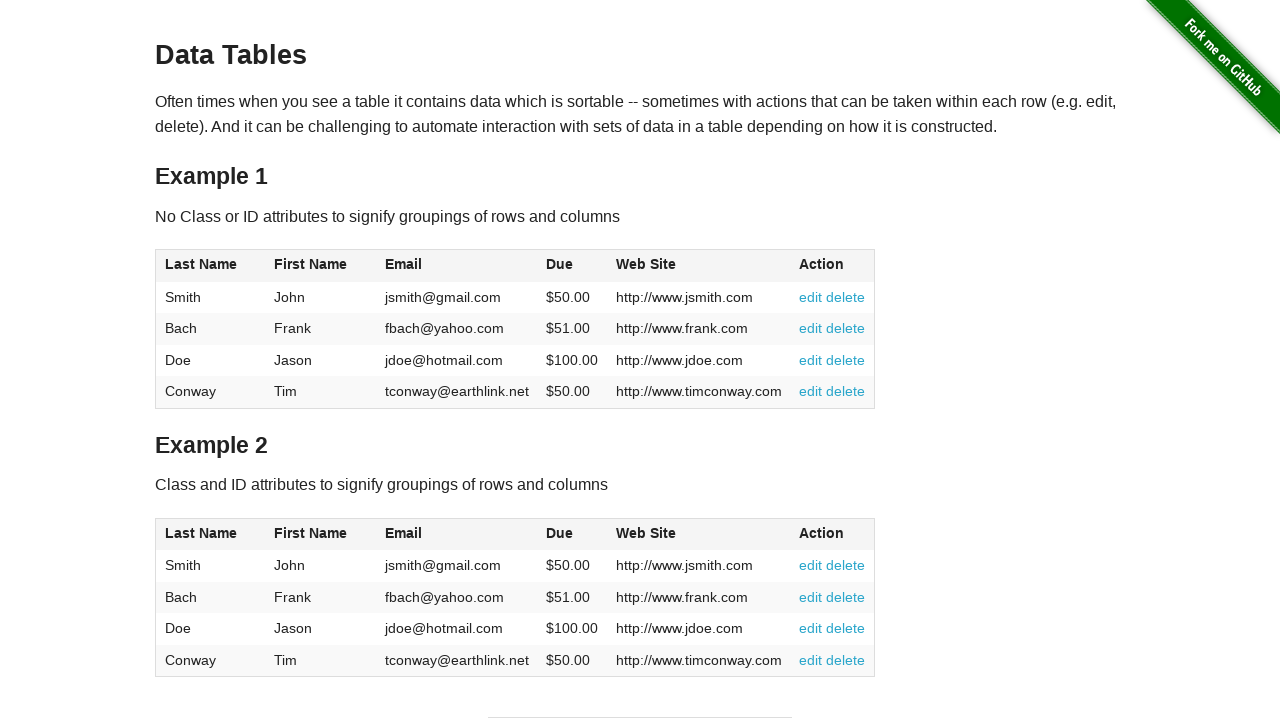

Clicked Email column header to sort ascending at (457, 266) on #table1 thead tr th:nth-of-type(3)
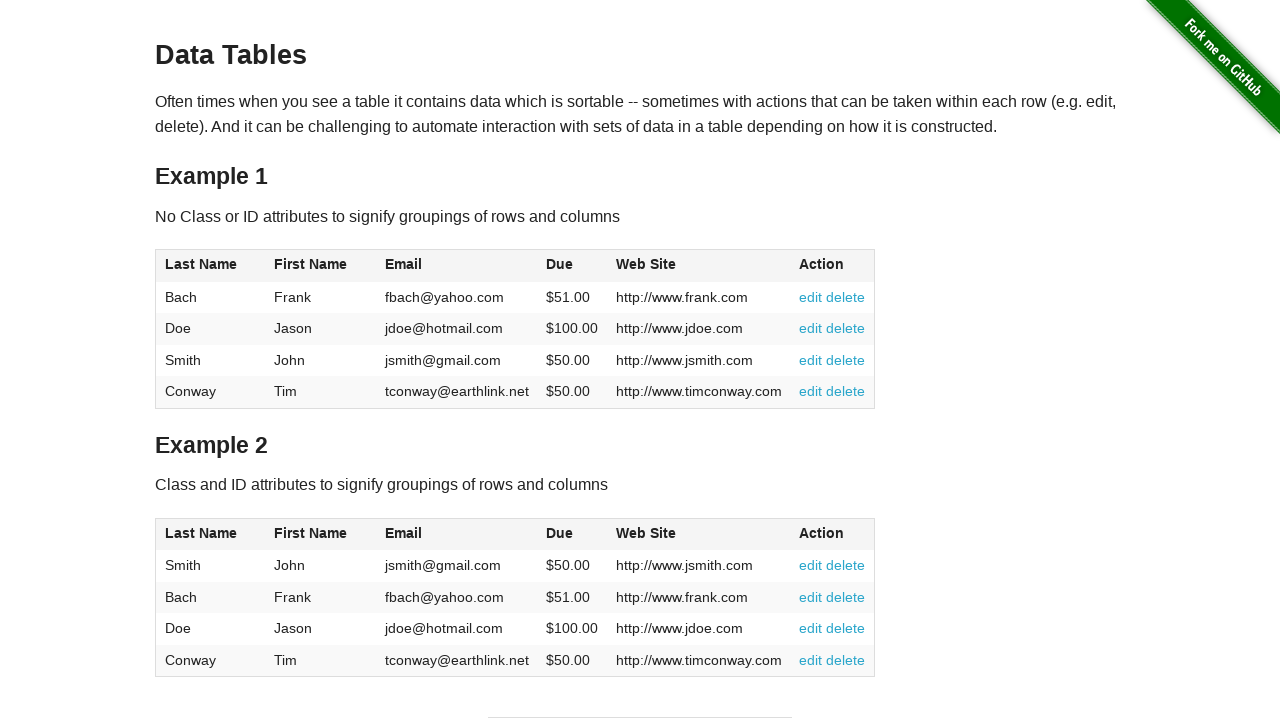

Email column data loaded
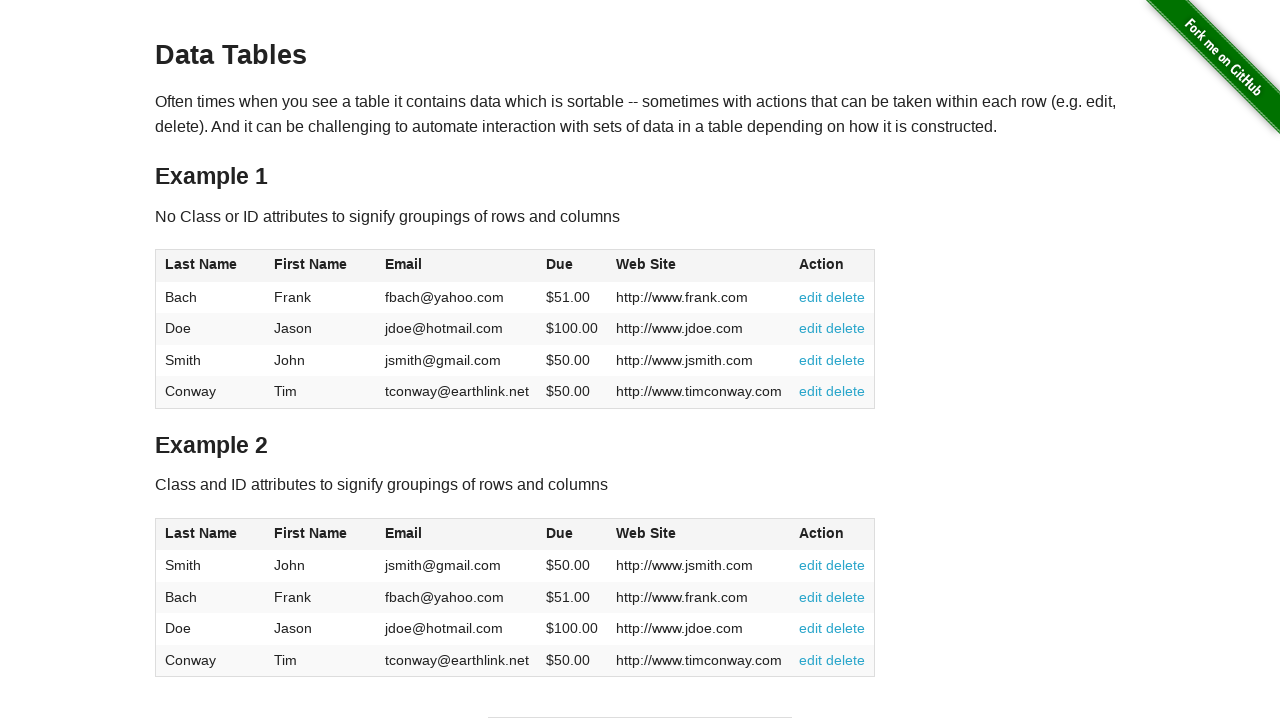

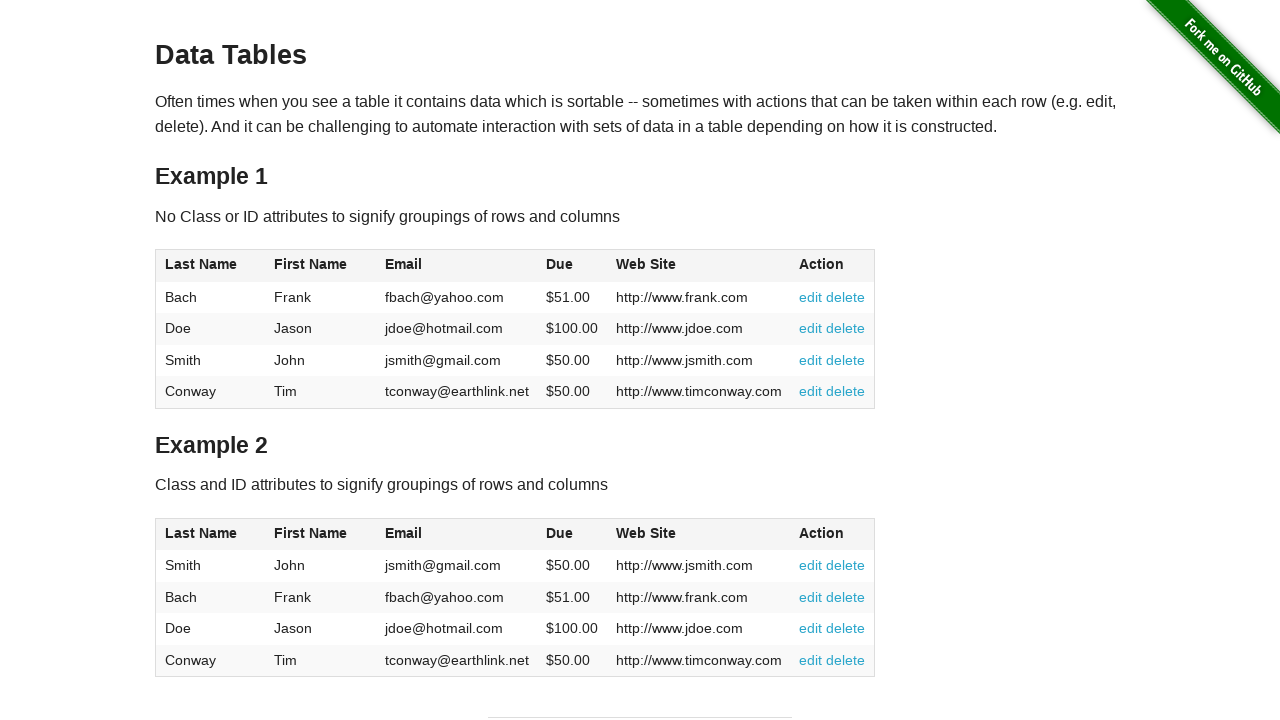